Tests a dropdown select menu by choosing options 4, 3, 2, and 1 in sequence, verifying that the correct message is displayed after each selection.

Starting URL: https://eviltester.github.io/supportclasses/#_1000

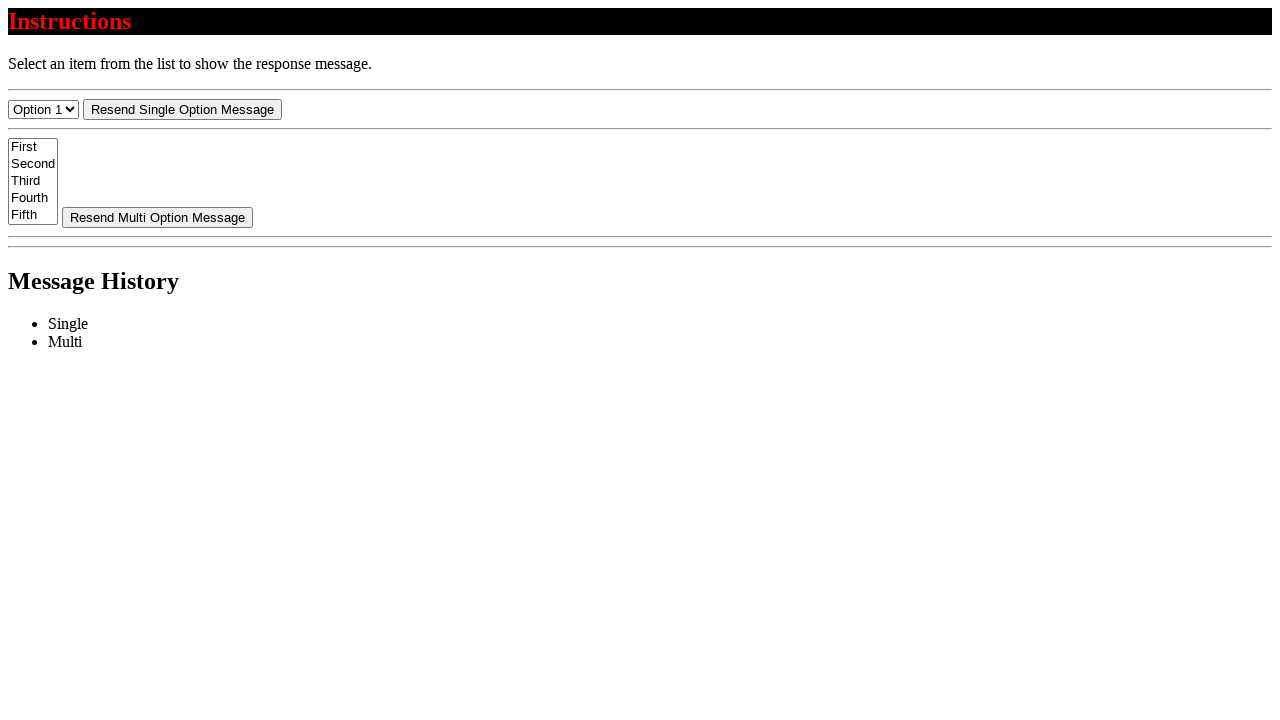

Selected option 4 (index 3) from dropdown menu on #select-menu
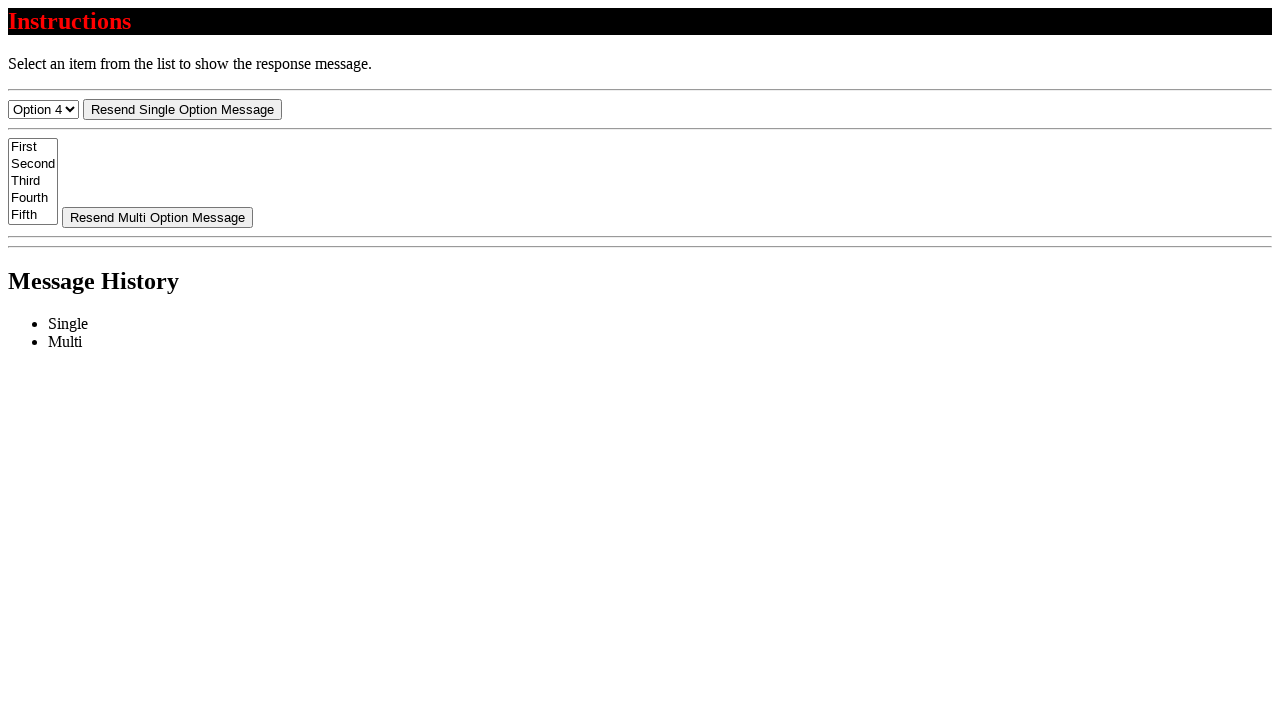

Message element appeared in list after selecting option 4
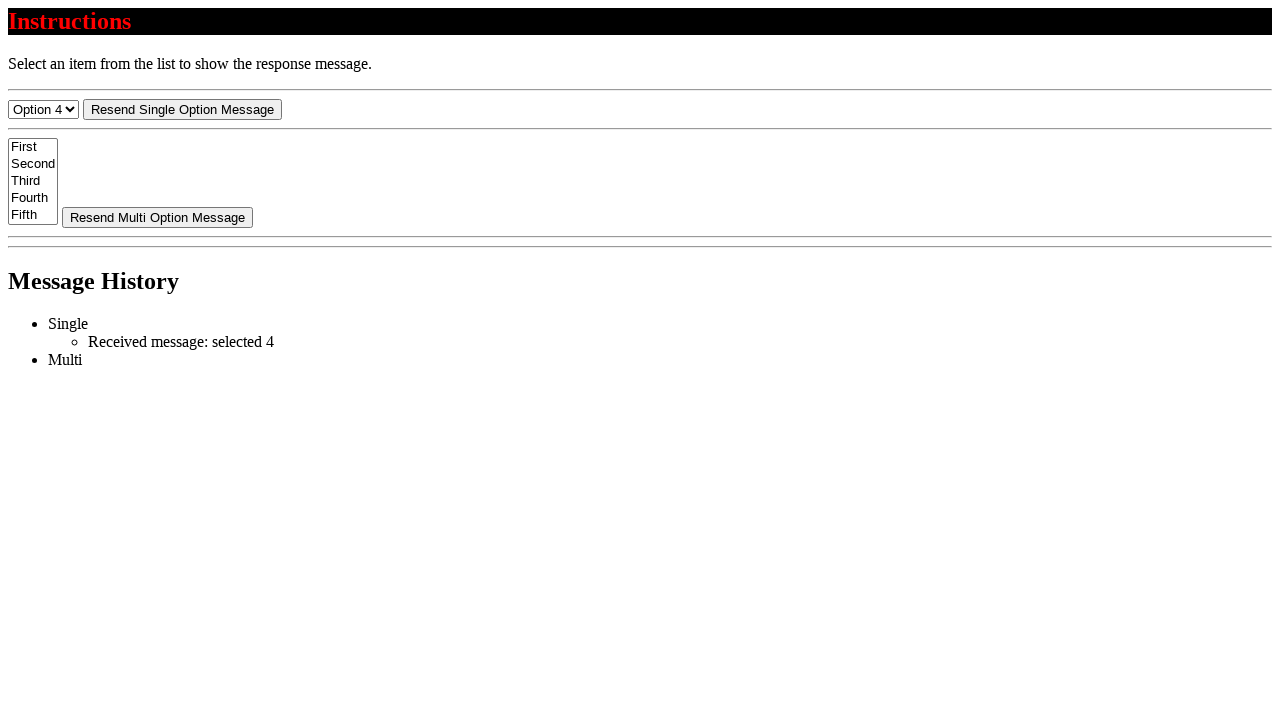

Message container is ready
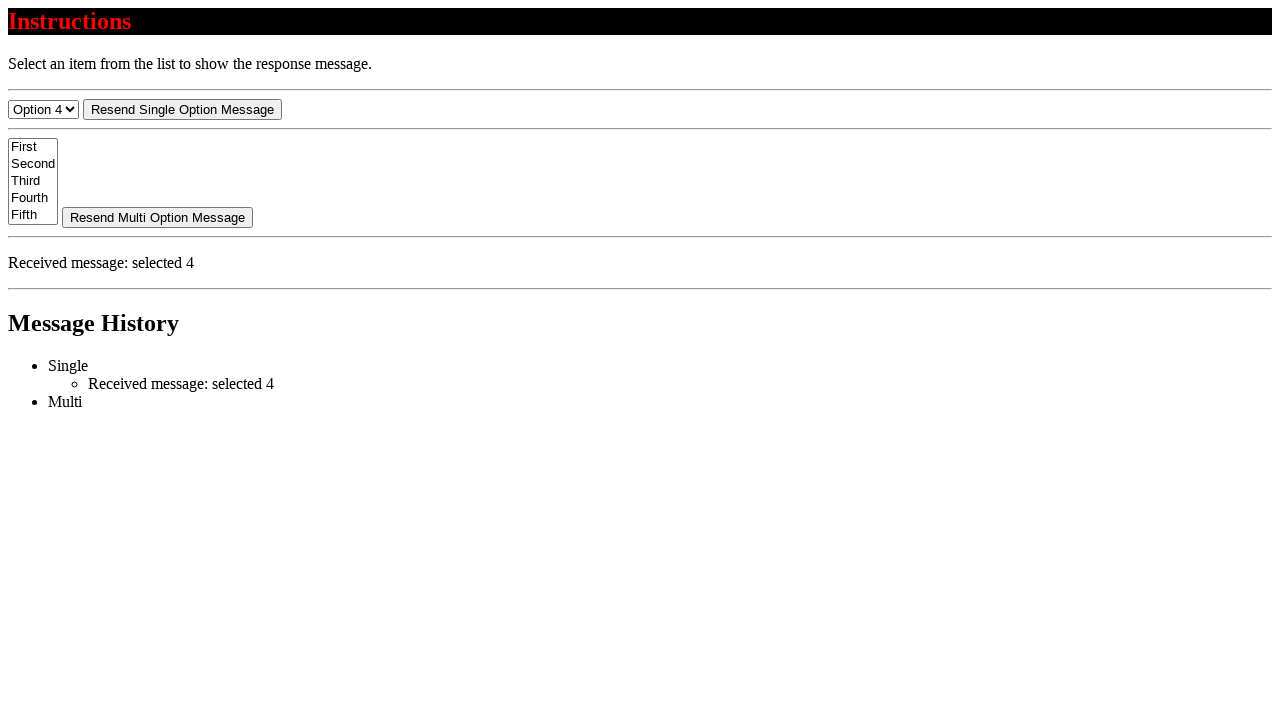

Message element is visible after option 4 selection
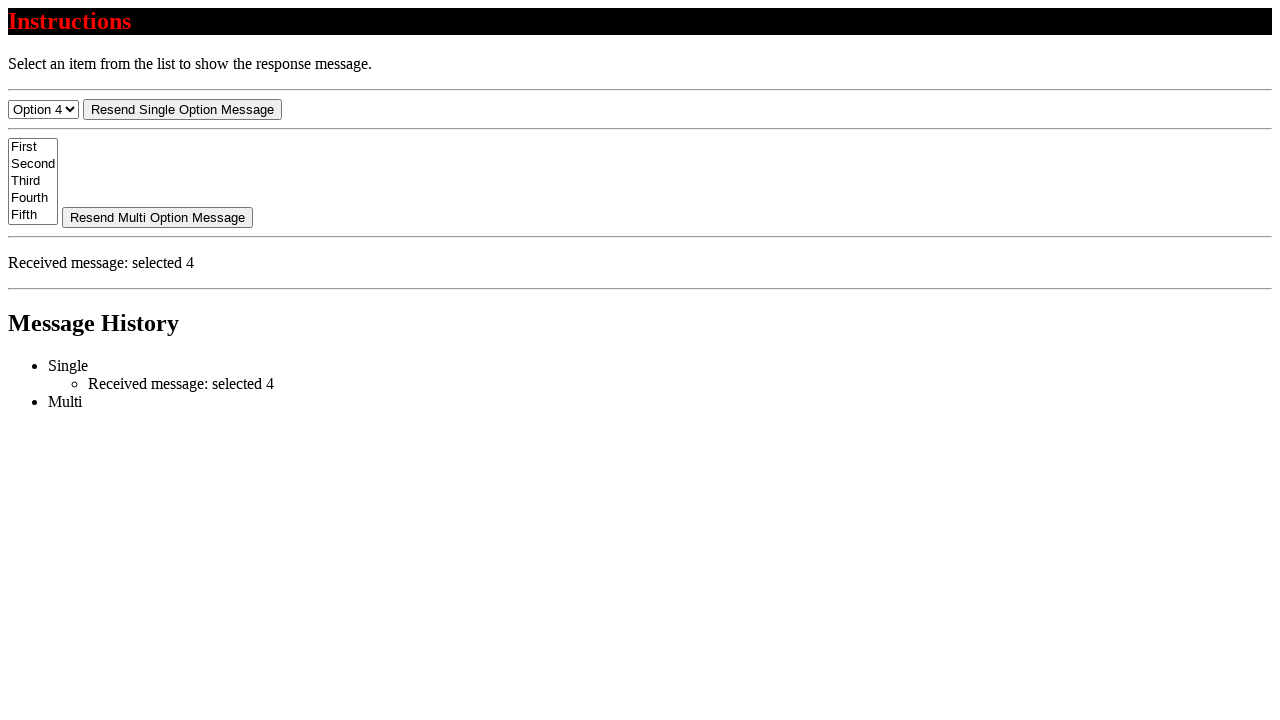

Selected option 3 (index 2) from dropdown menu on #select-menu
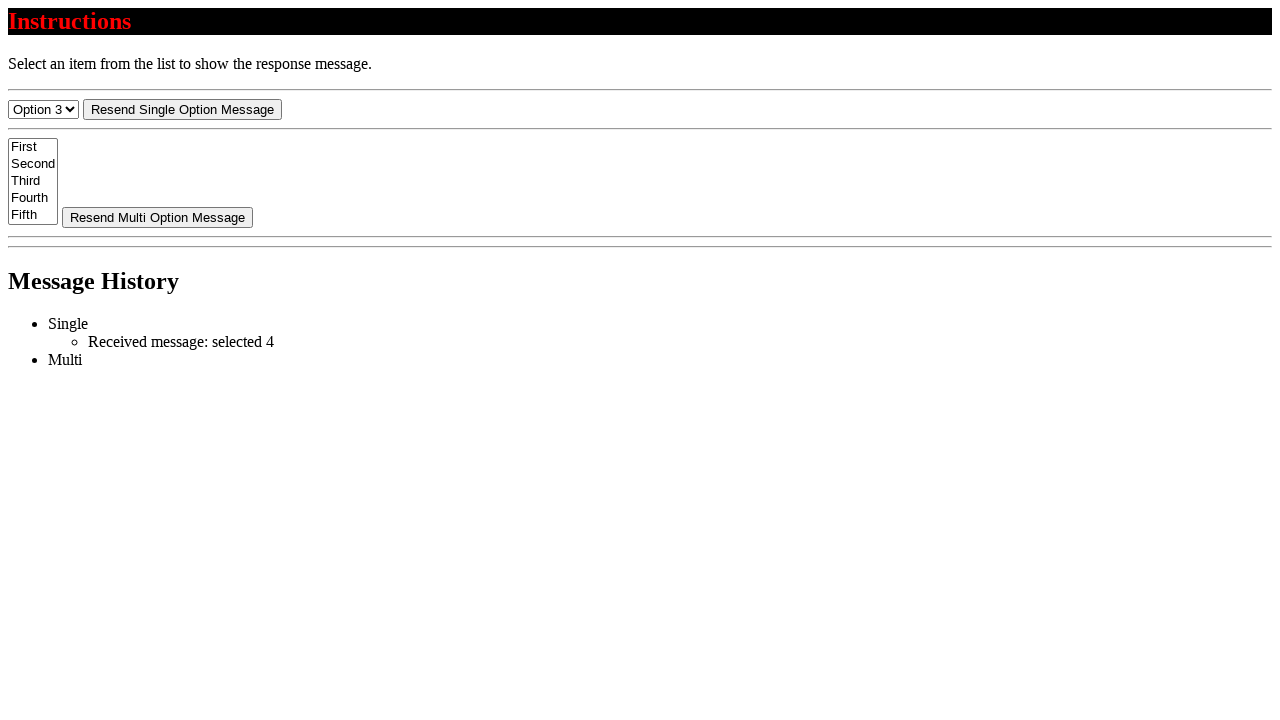

Message element appeared in list after selecting option 3
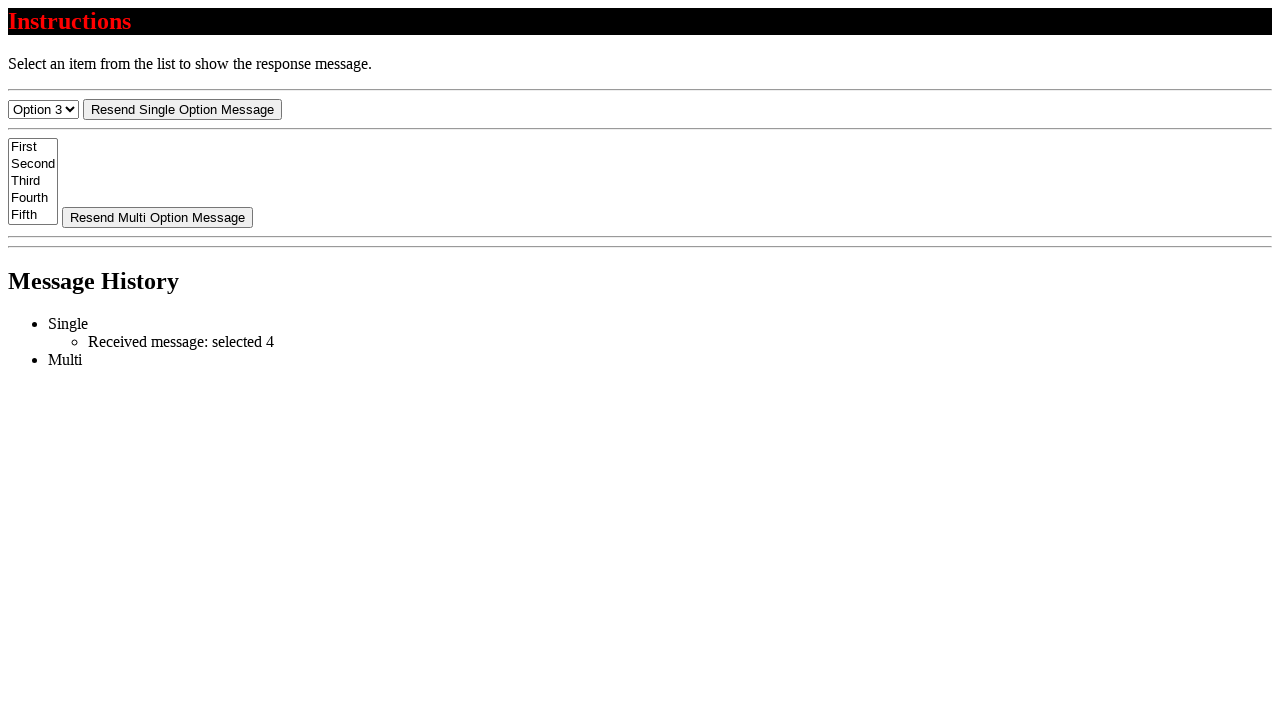

Message element is visible after option 3 selection
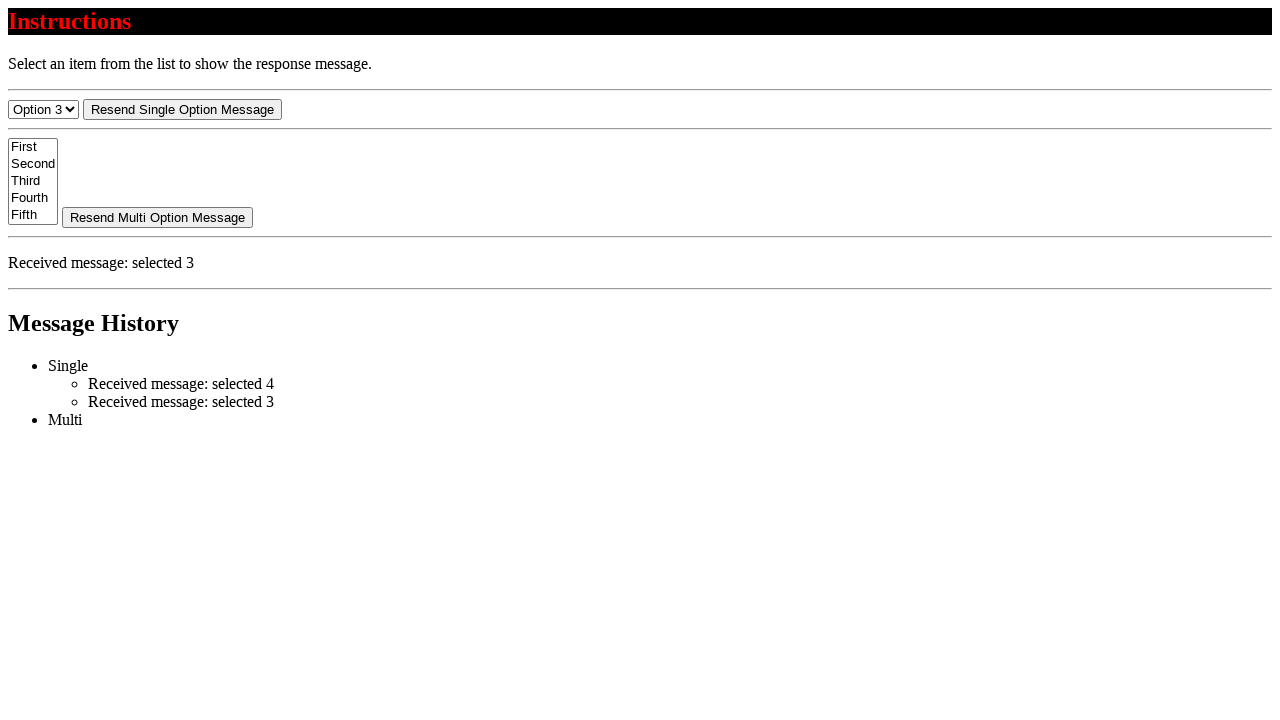

Selected option 2 (index 1) from dropdown menu on #select-menu
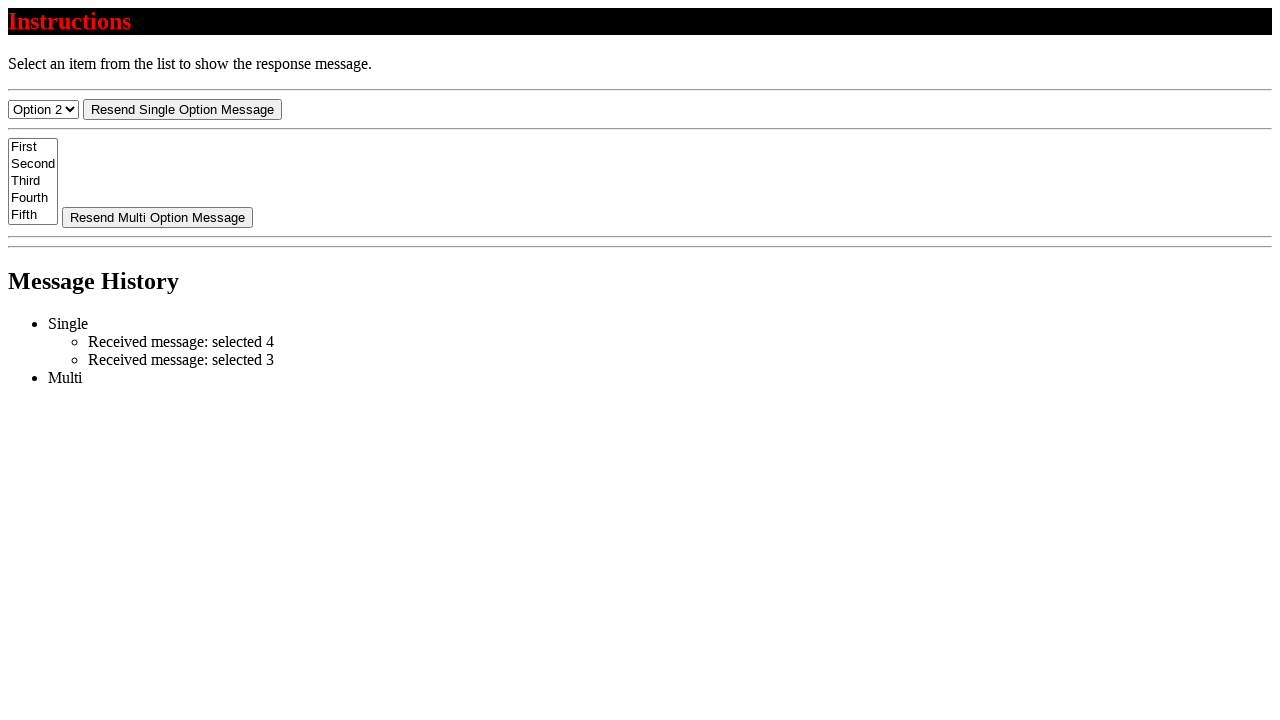

Message element appeared in list after selecting option 2
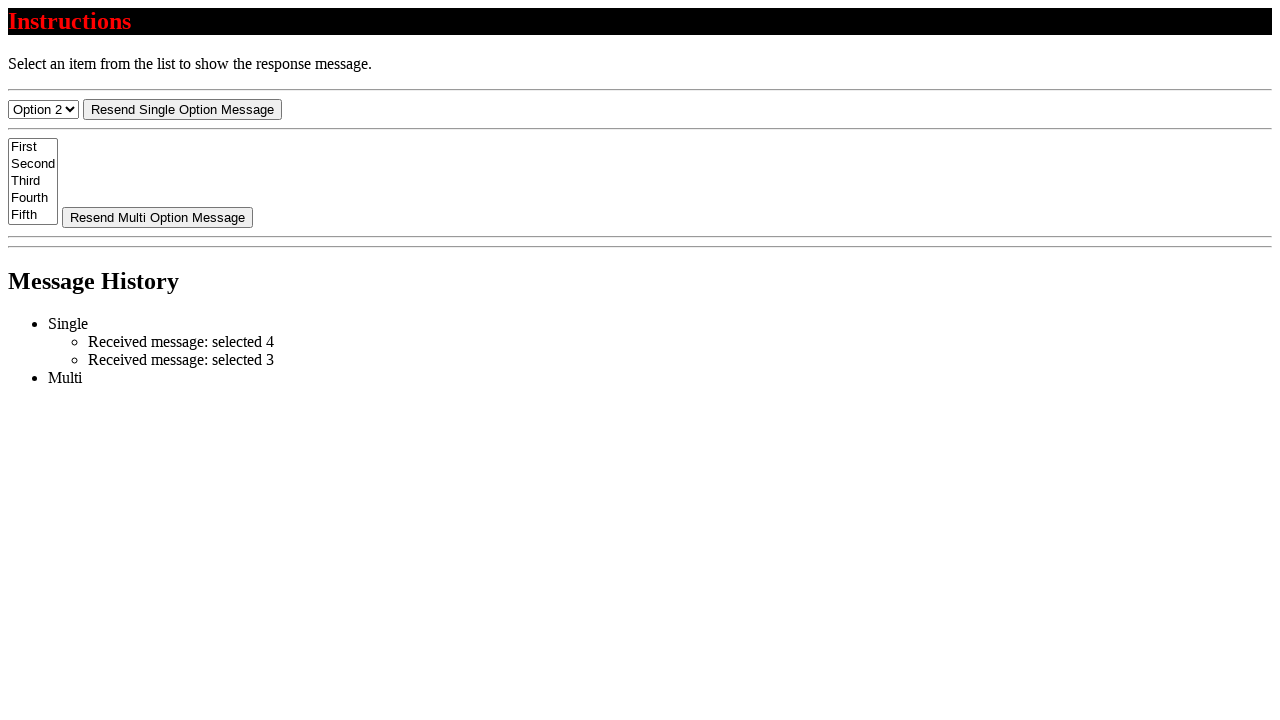

Message element is visible after option 2 selection
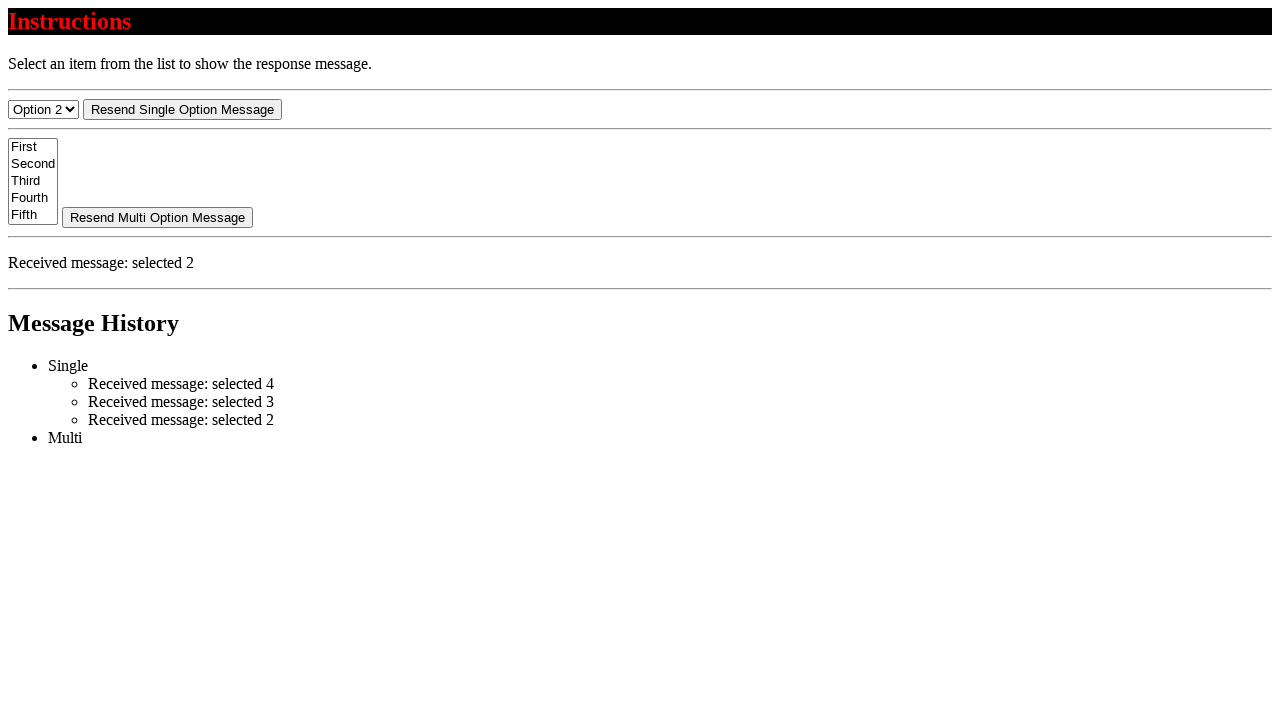

Selected option 1 (index 0) from dropdown menu on #select-menu
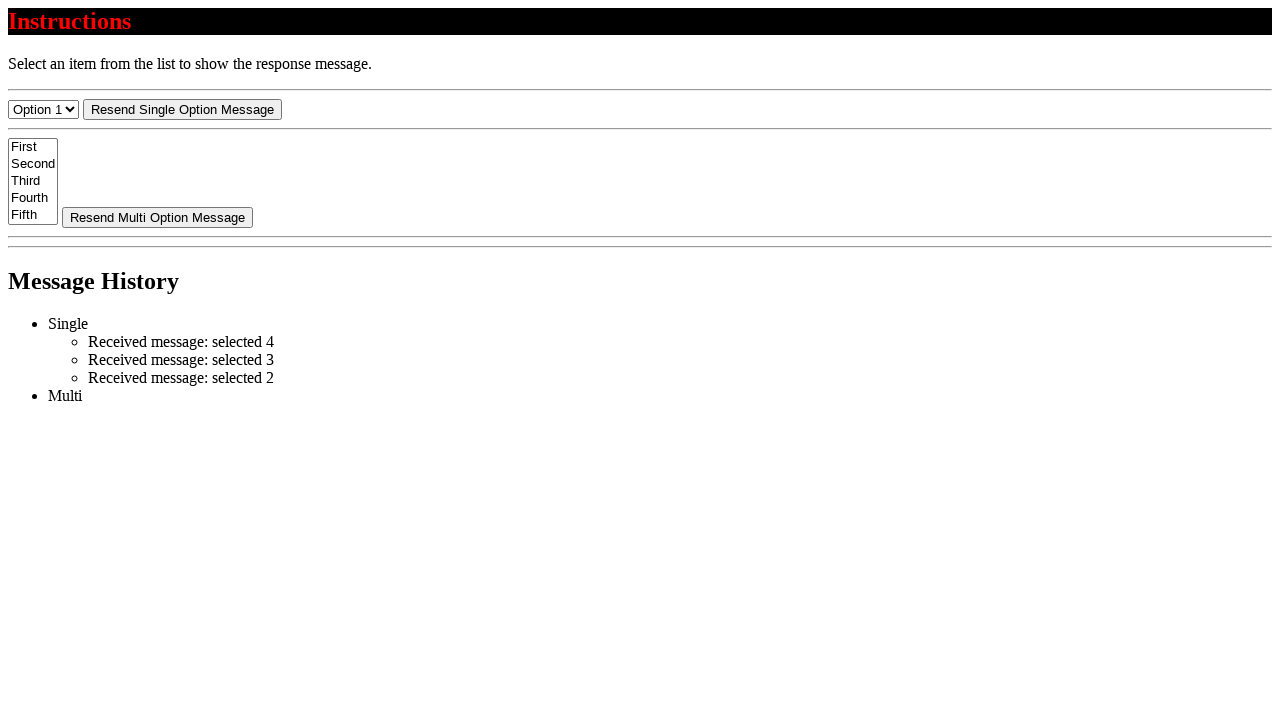

Message element appeared in list after selecting option 1
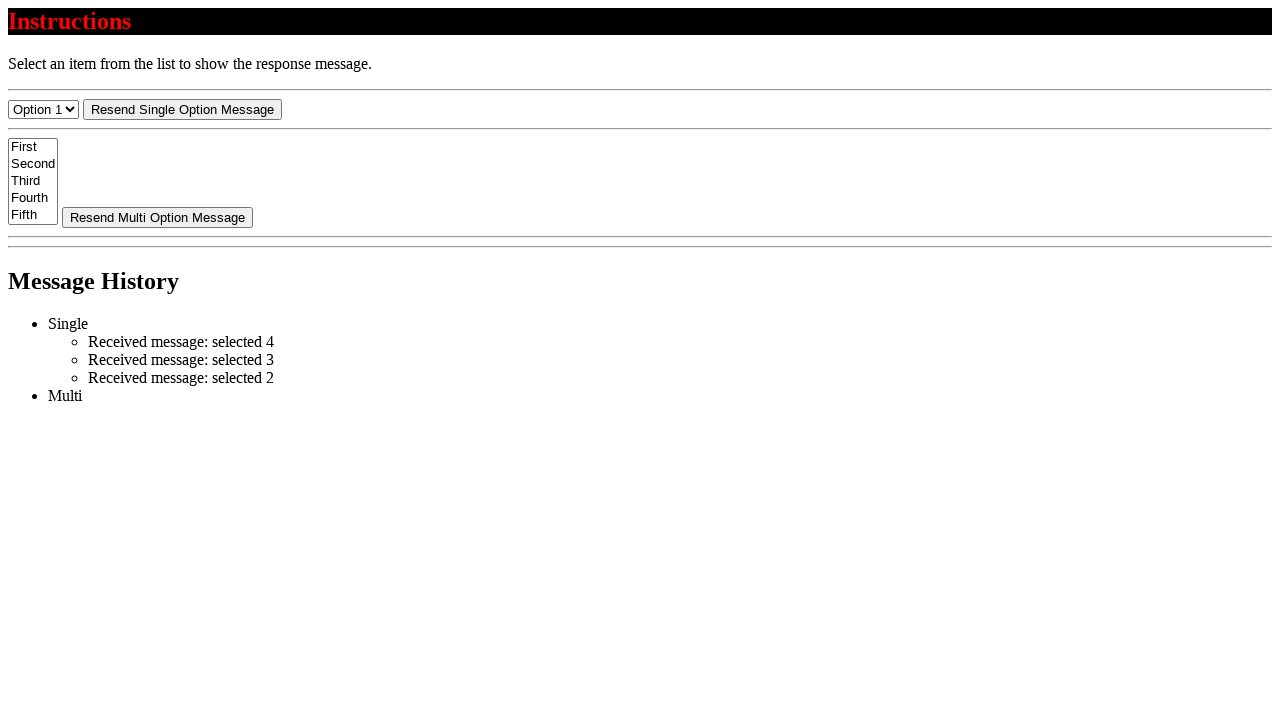

Message element is visible after option 1 selection
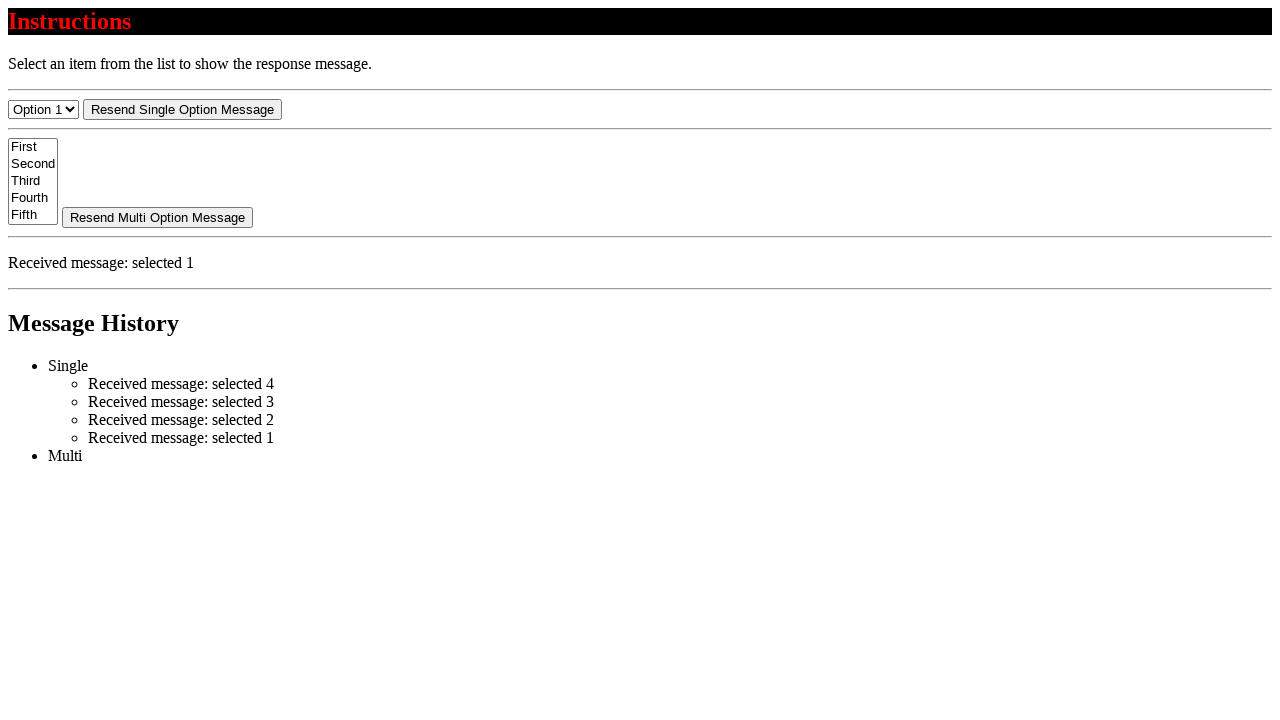

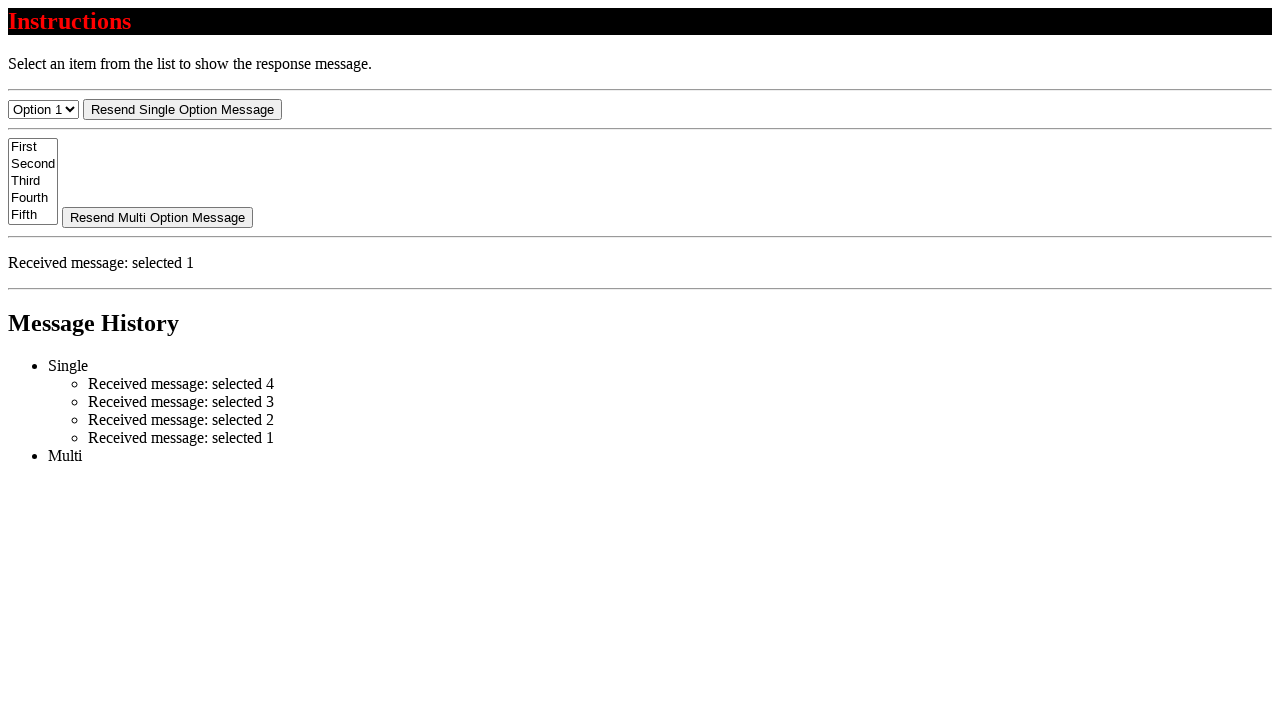